Tests nested frame navigation by switching between multiple frames (top, left, middle, right, bottom) and verifying the text content in each frame

Starting URL: http://the-internet.herokuapp.com/frames

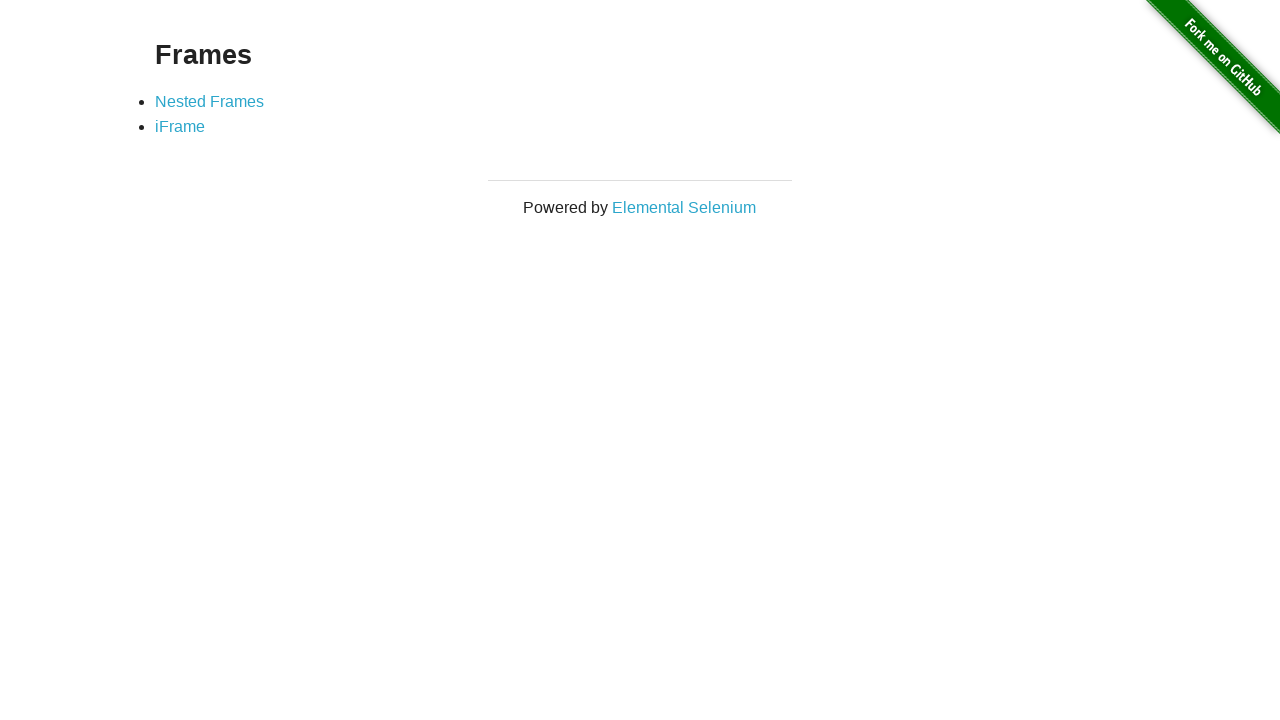

Clicked on Nested Frames link at (210, 101) on text=Nested Frames
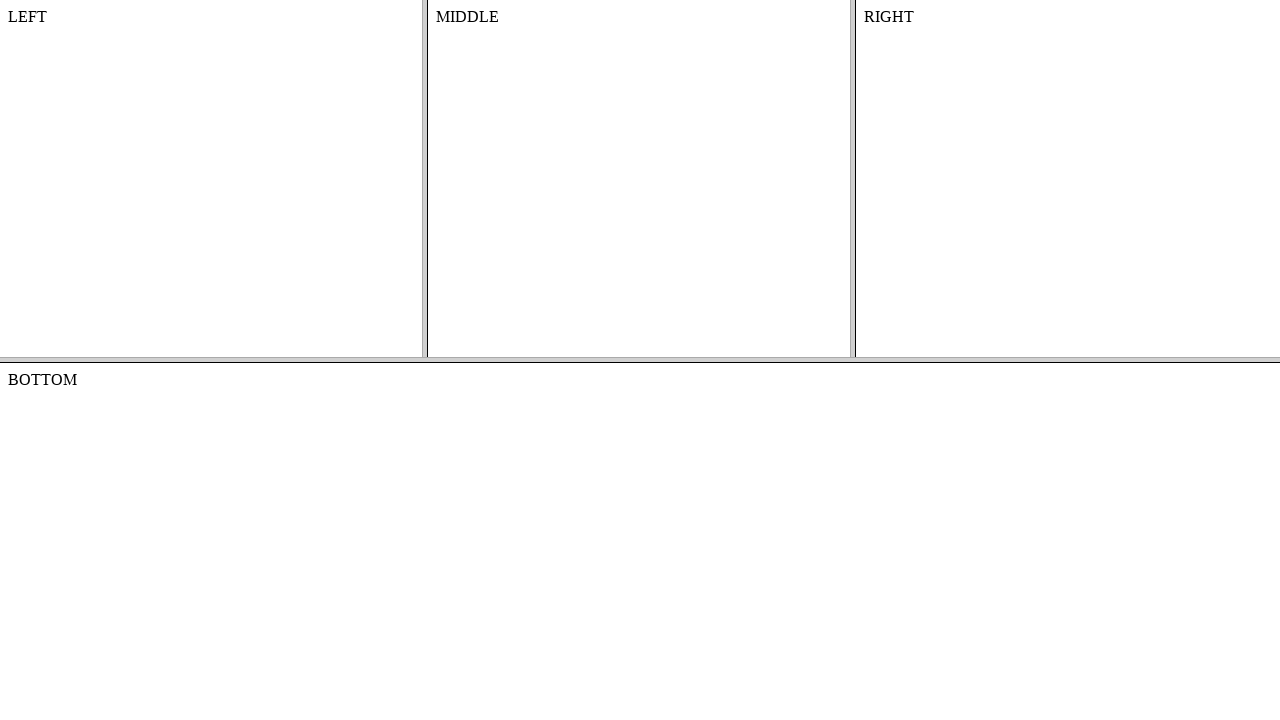

Located top frame
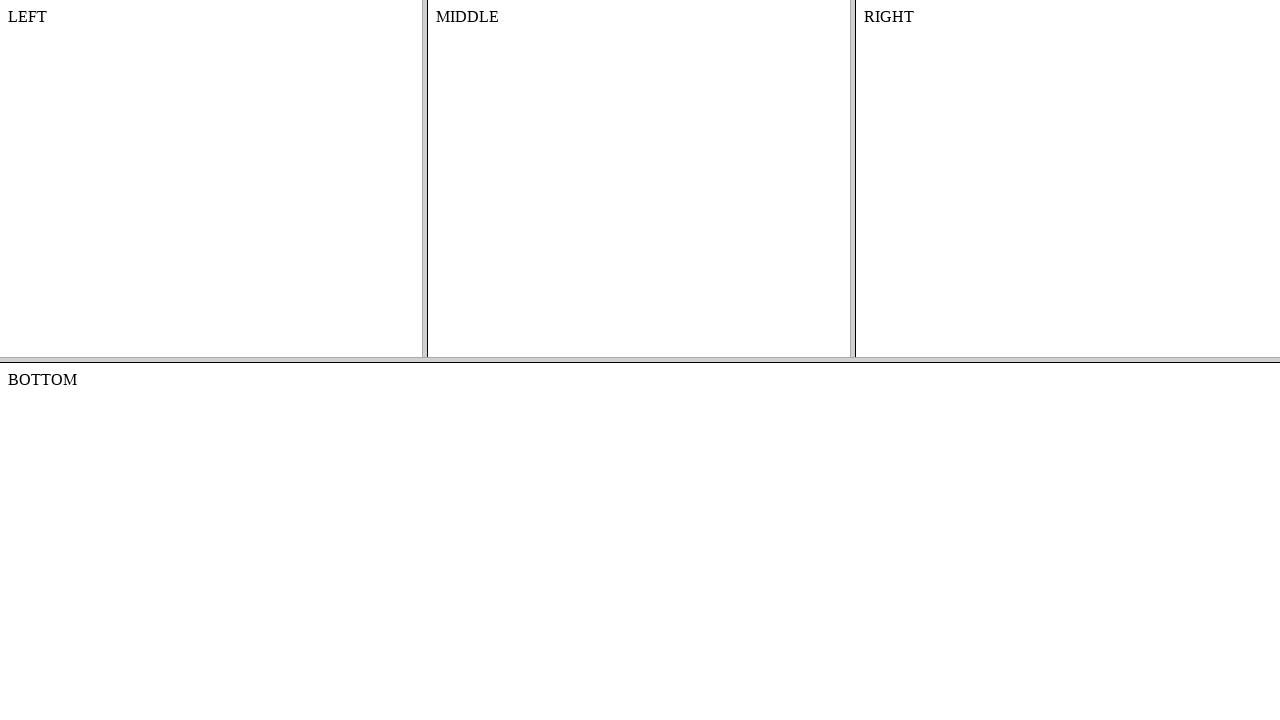

Located left frame nested under top frame
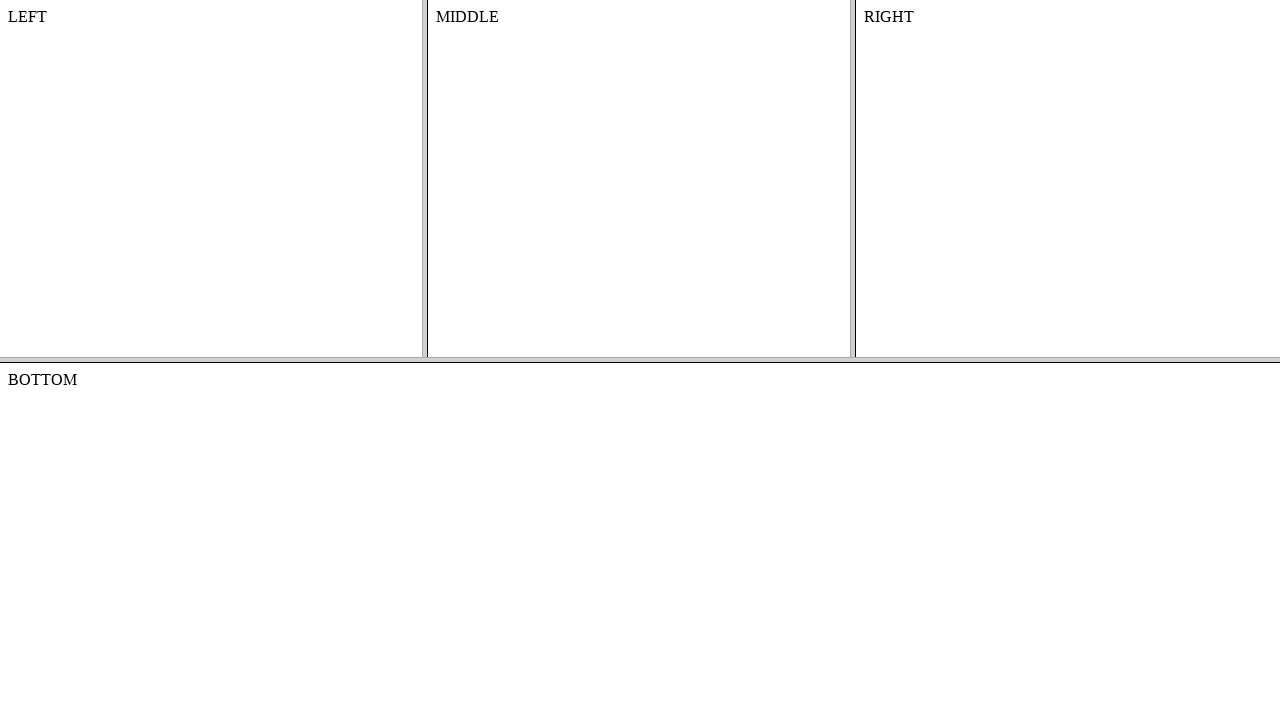

Retrieved text content from left frame
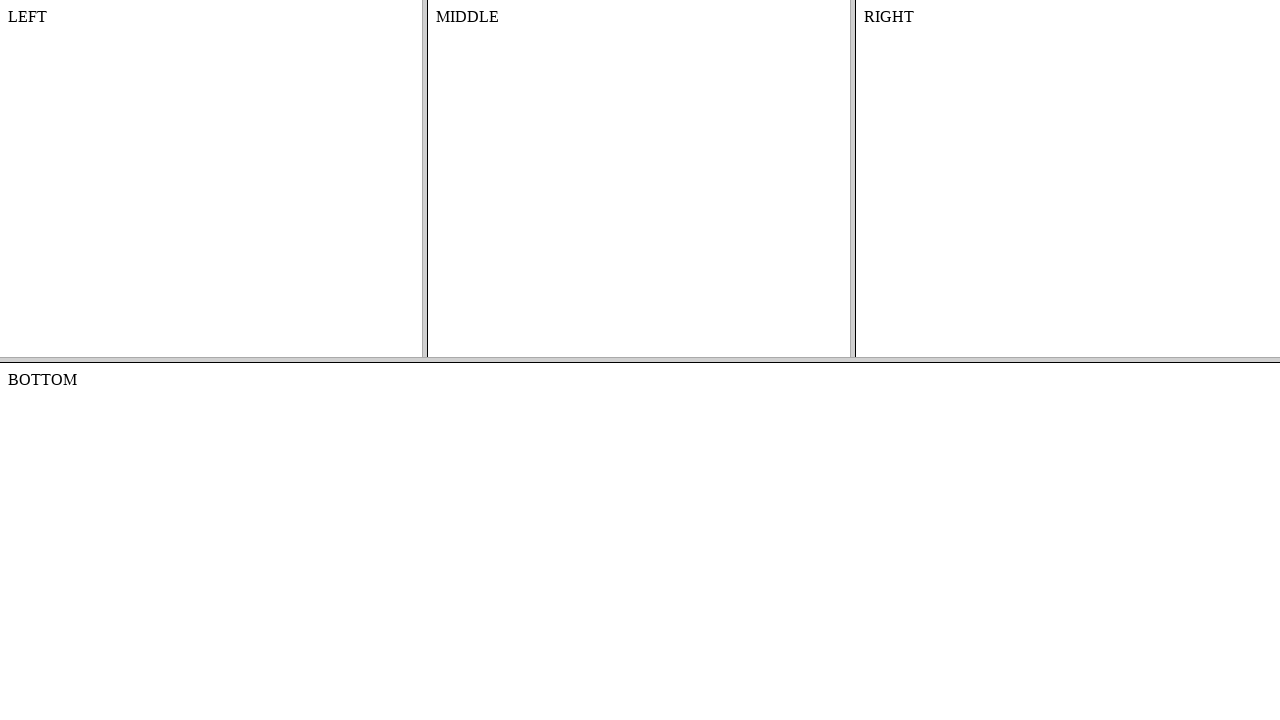

Verified 'LEFT' text content in left frame
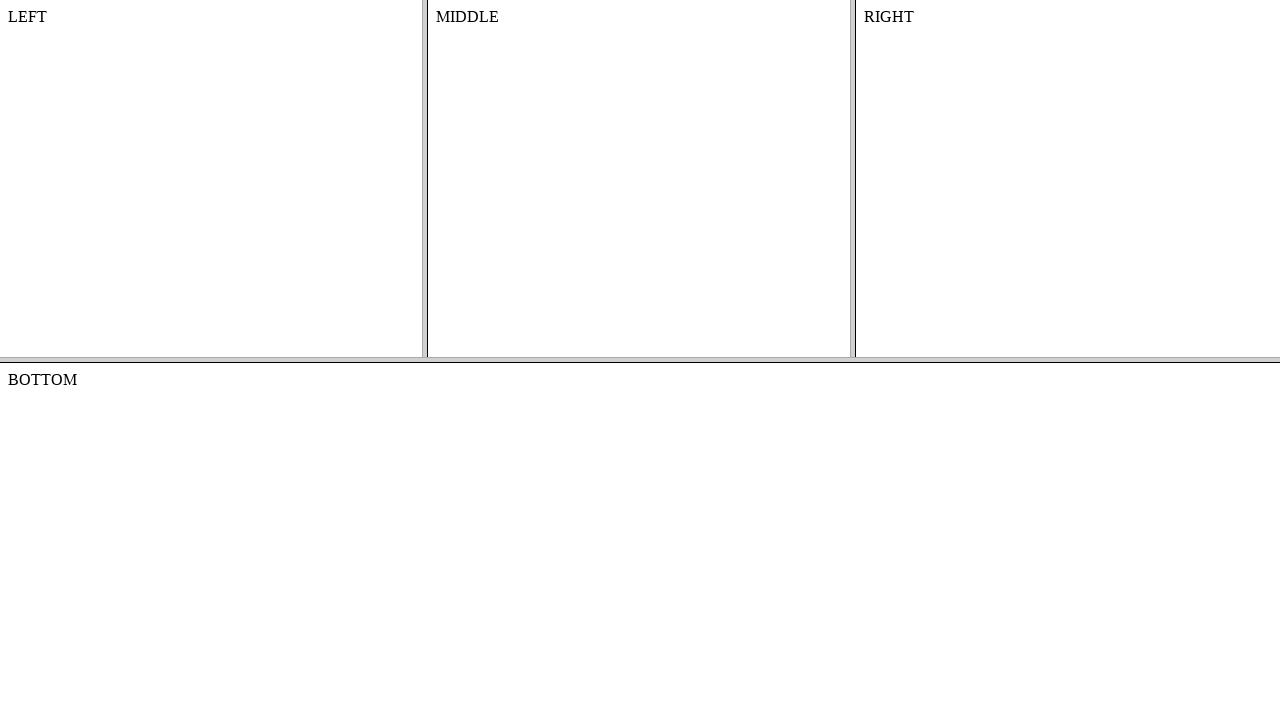

Located middle frame nested under top frame
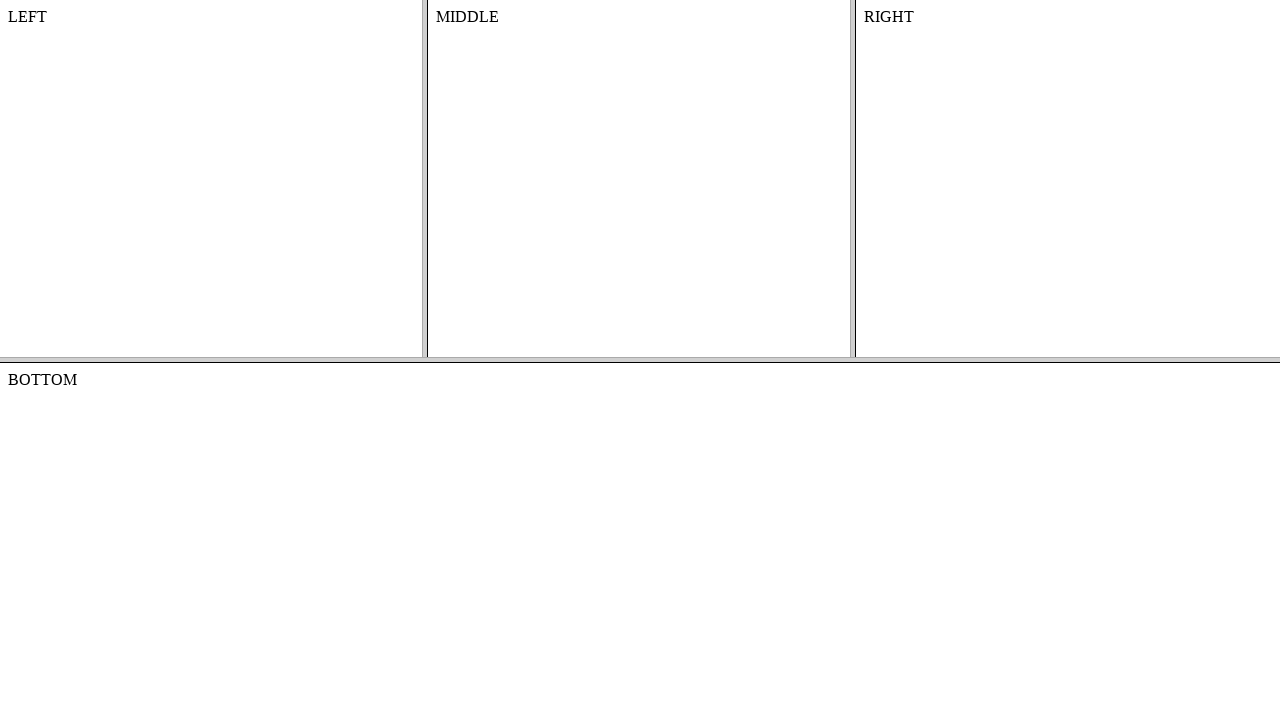

Retrieved text content from middle frame
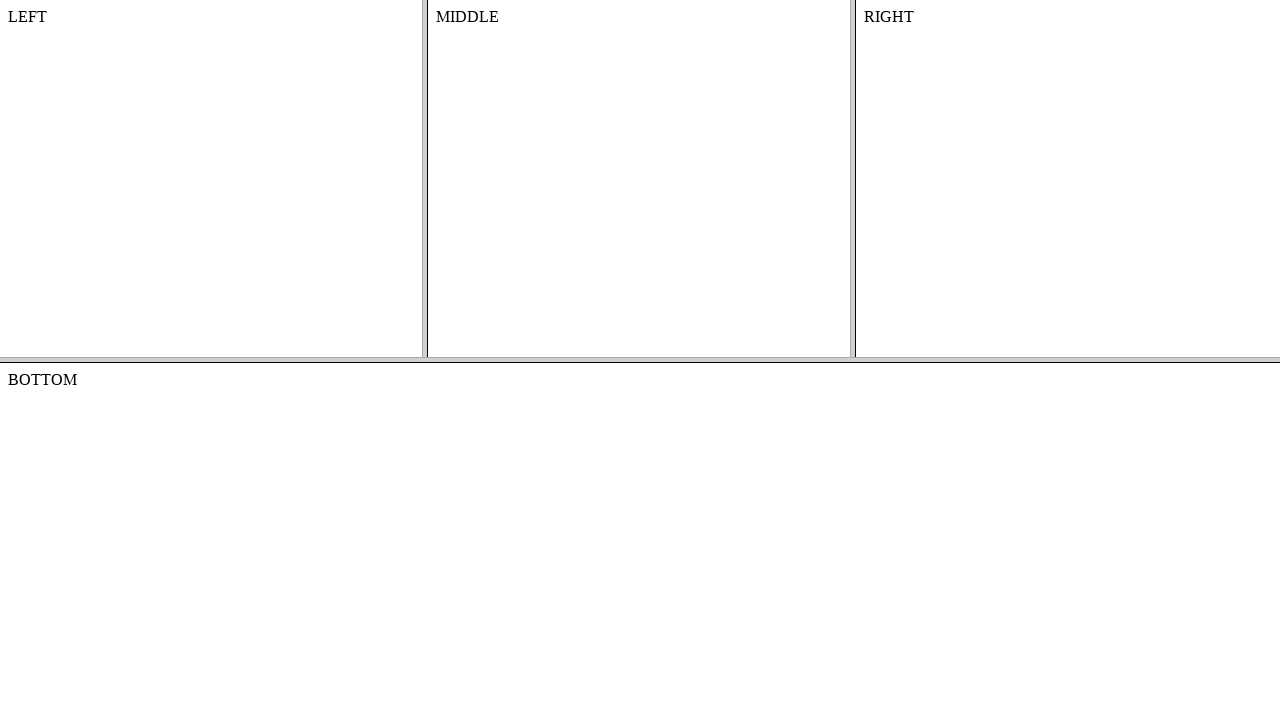

Verified 'MIDDLE' text content in middle frame
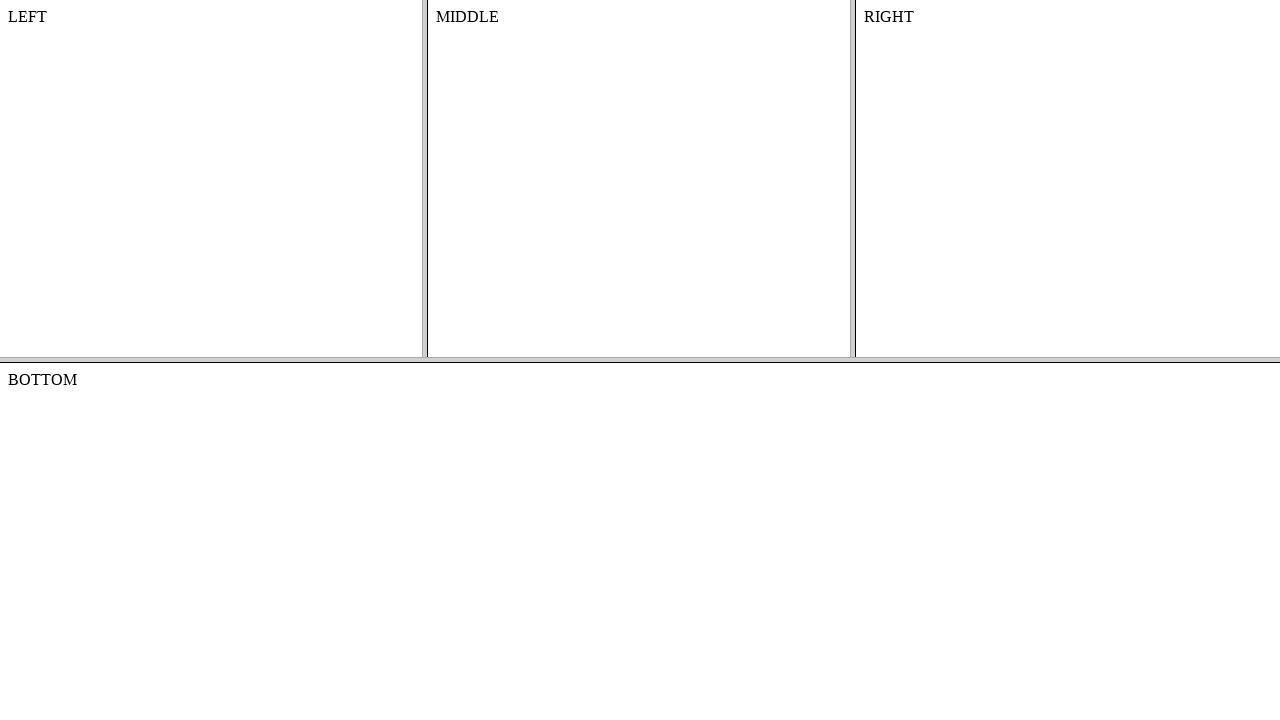

Located right frame nested under top frame
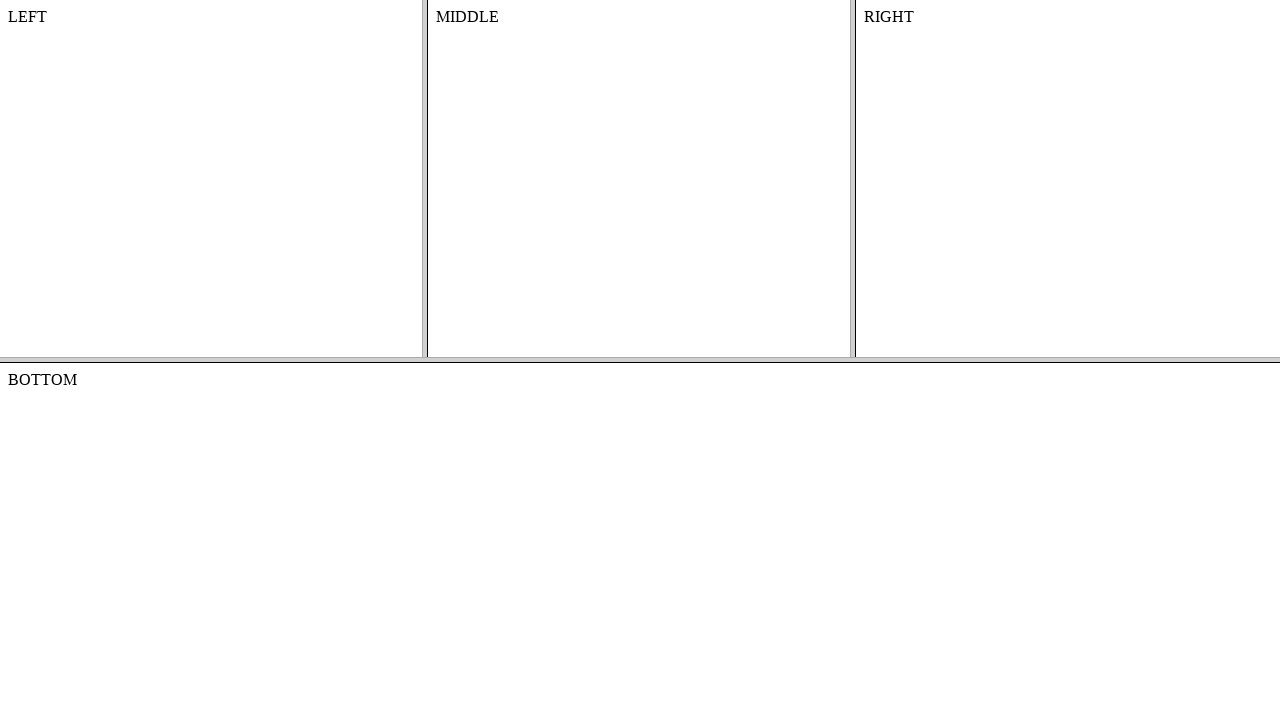

Retrieved text content from right frame
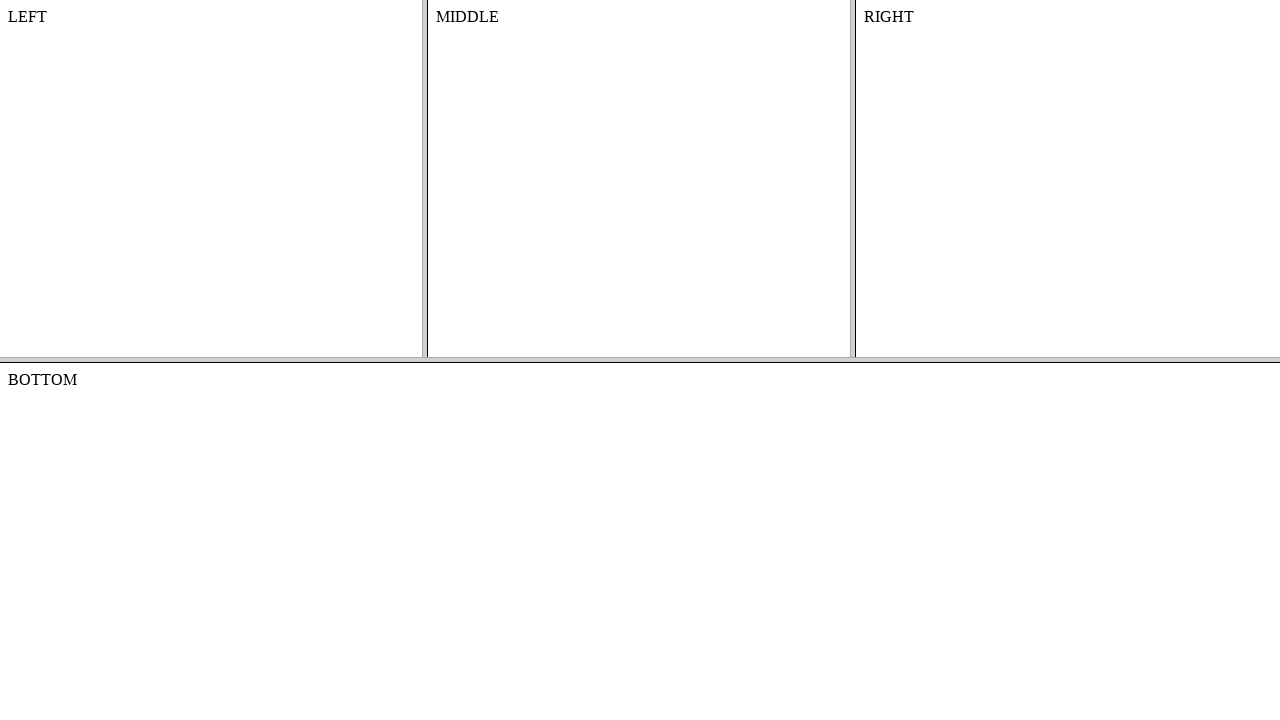

Verified 'RIGHT' text content in right frame
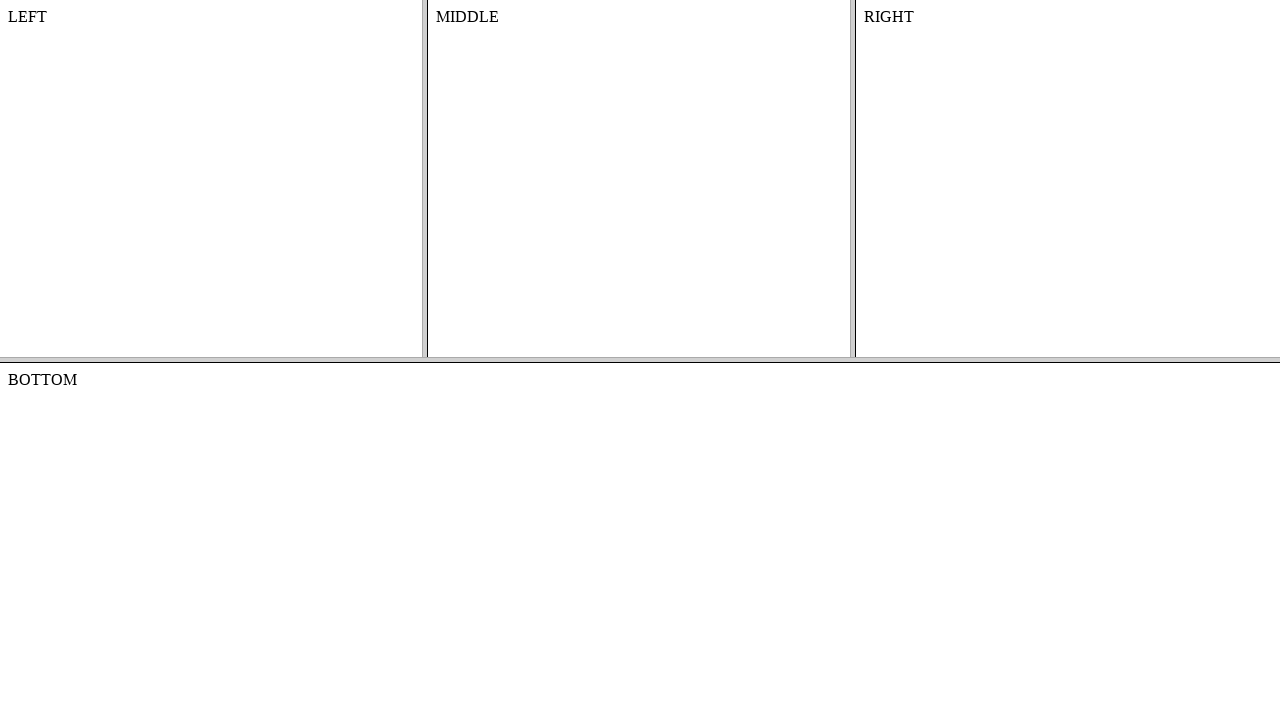

Located bottom frame
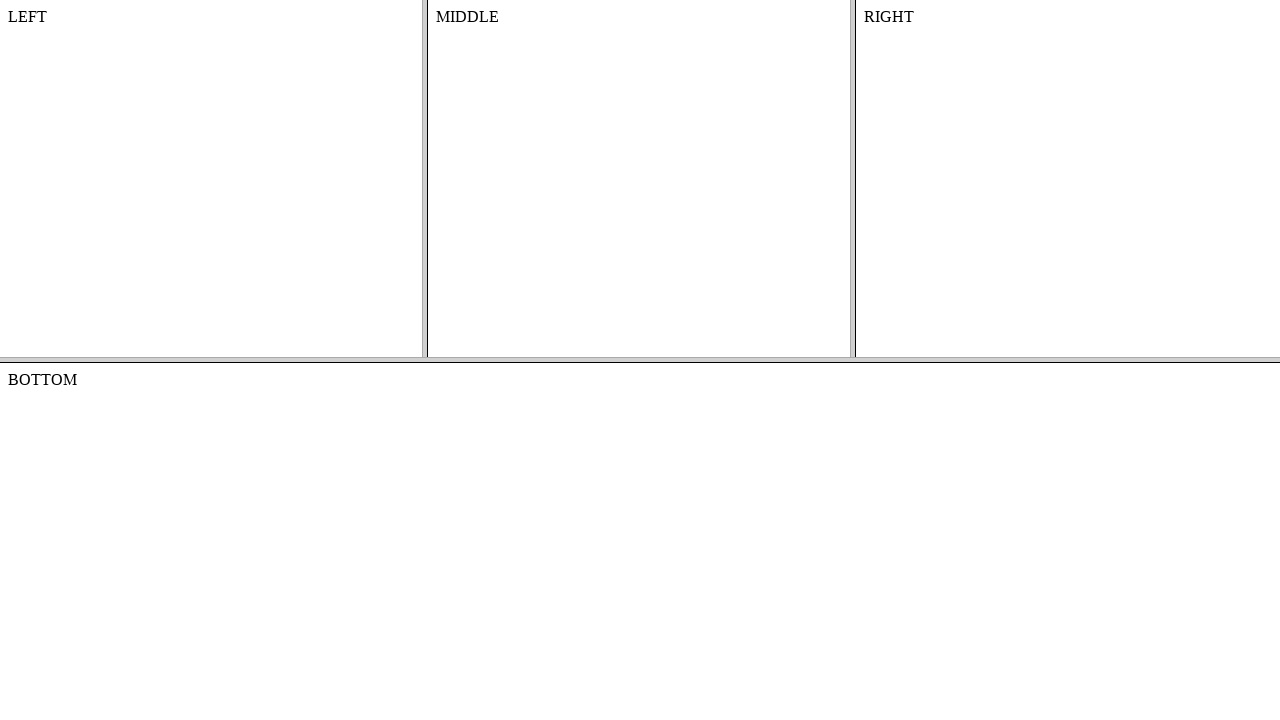

Retrieved text content from bottom frame
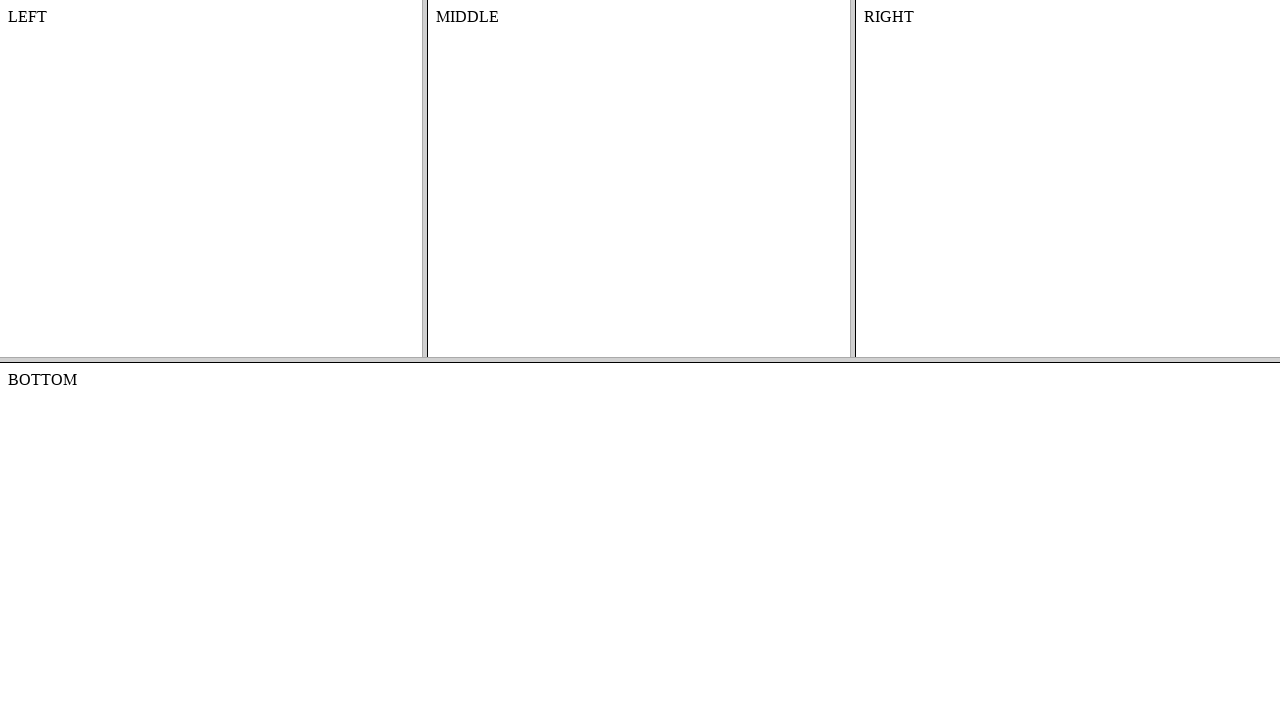

Verified 'BOTTOM' text content in bottom frame
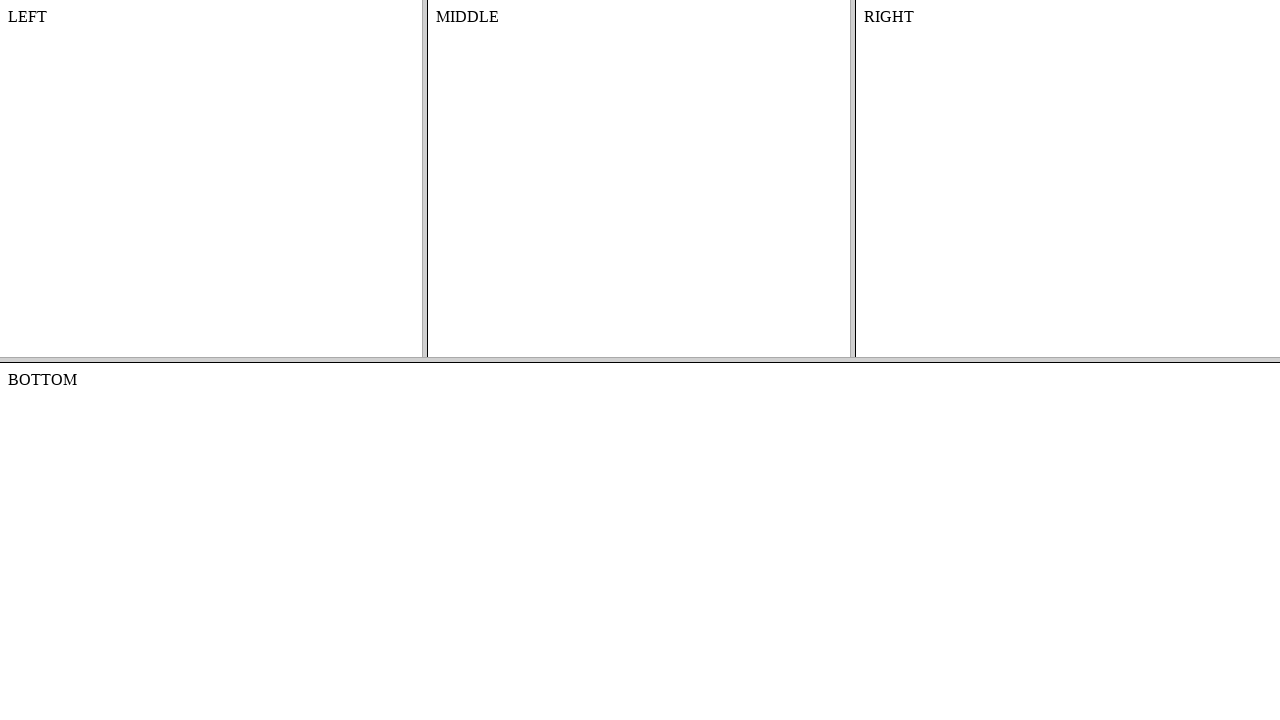

Navigated back to previous page
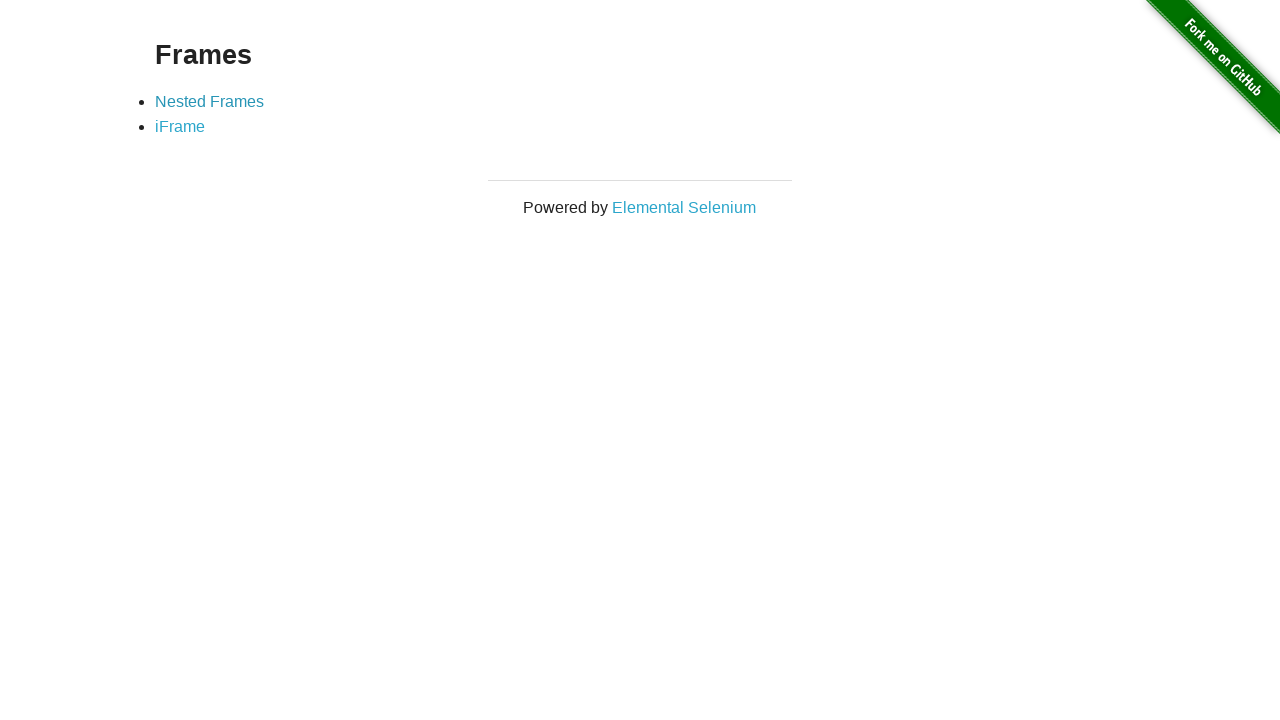

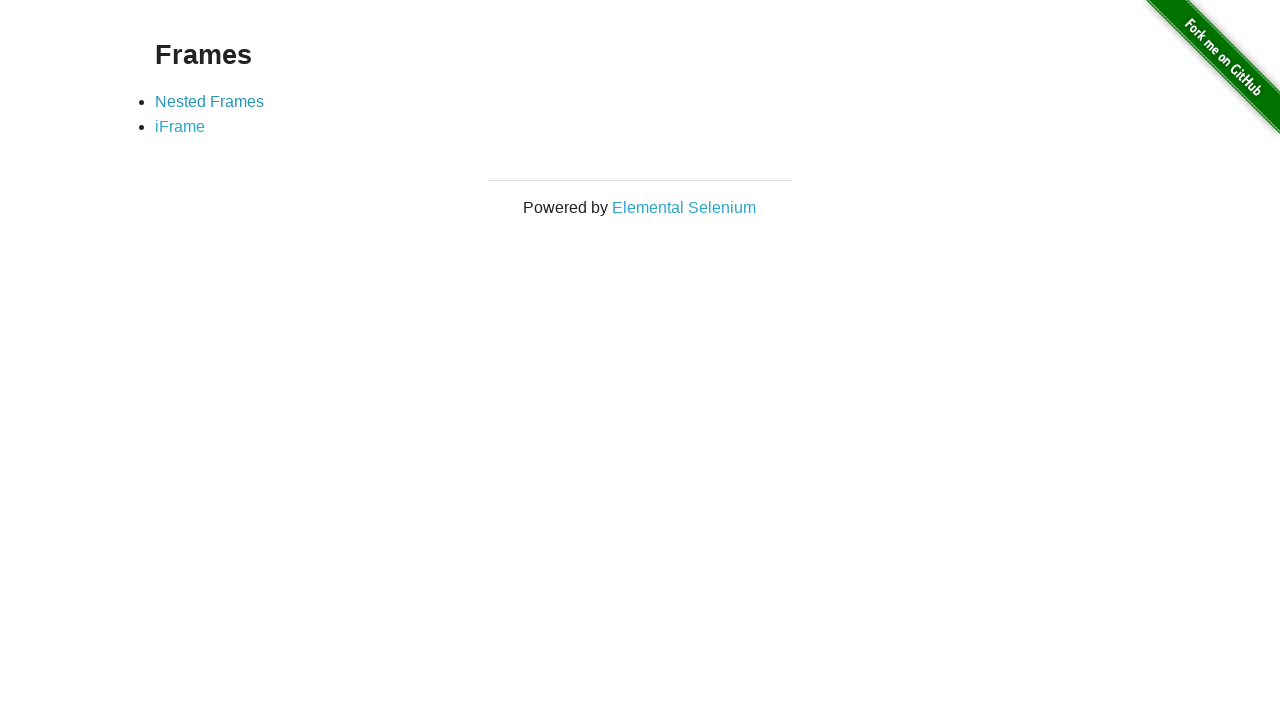